Tests hover interaction by hovering over the second image and verifying that the hidden text "name: user2" becomes visible

Starting URL: https://the-internet.herokuapp.com/hovers

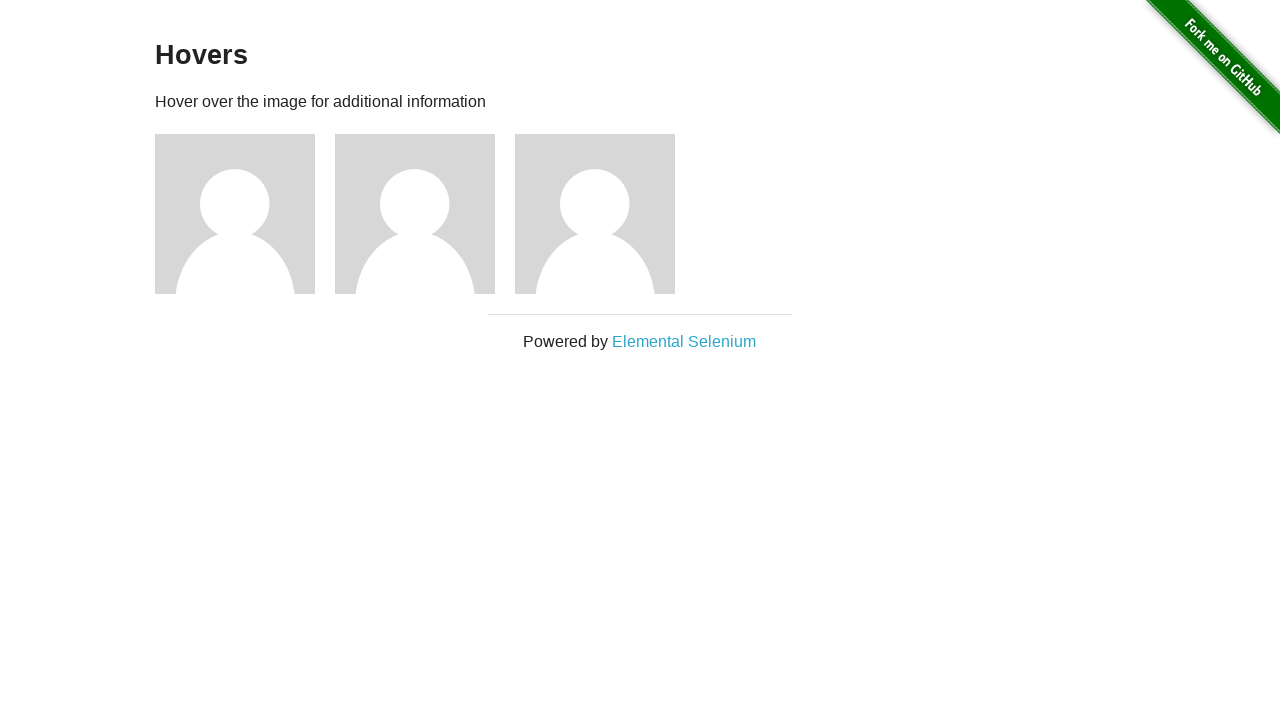

Navigated to hovers page
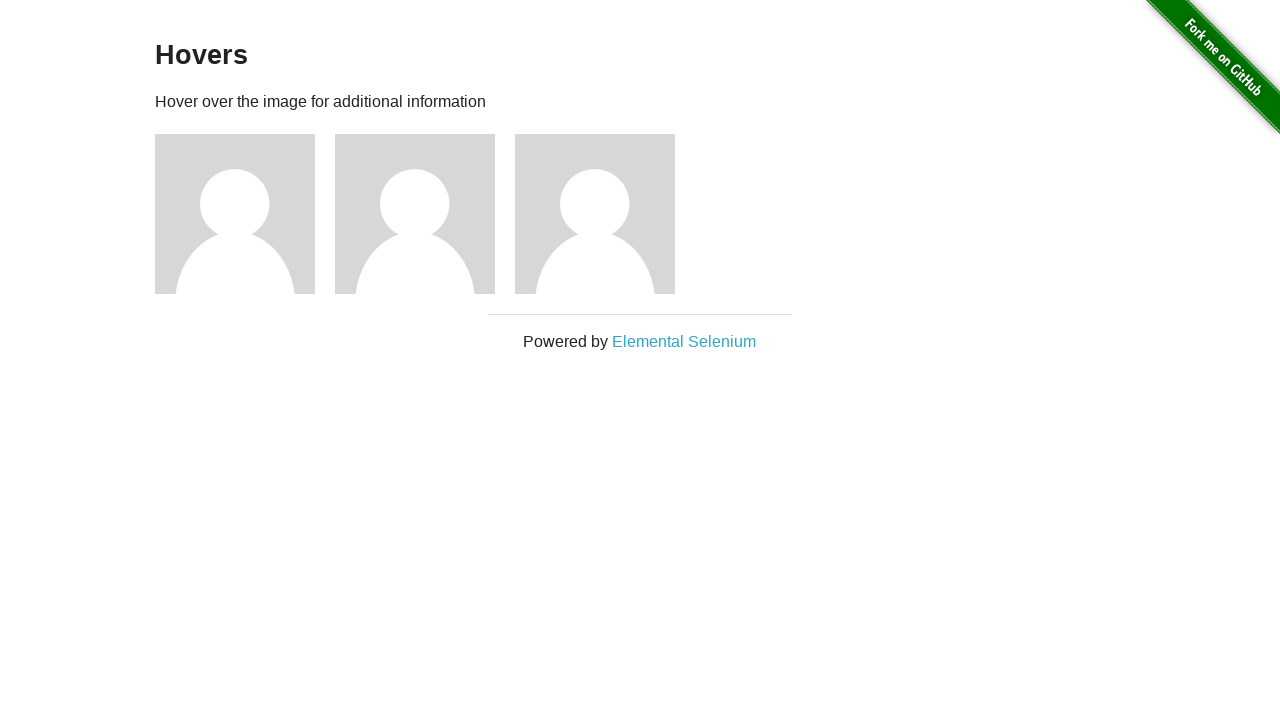

Hovered over the second image at (415, 214) on (//div[@class="figure"]/img)[2]
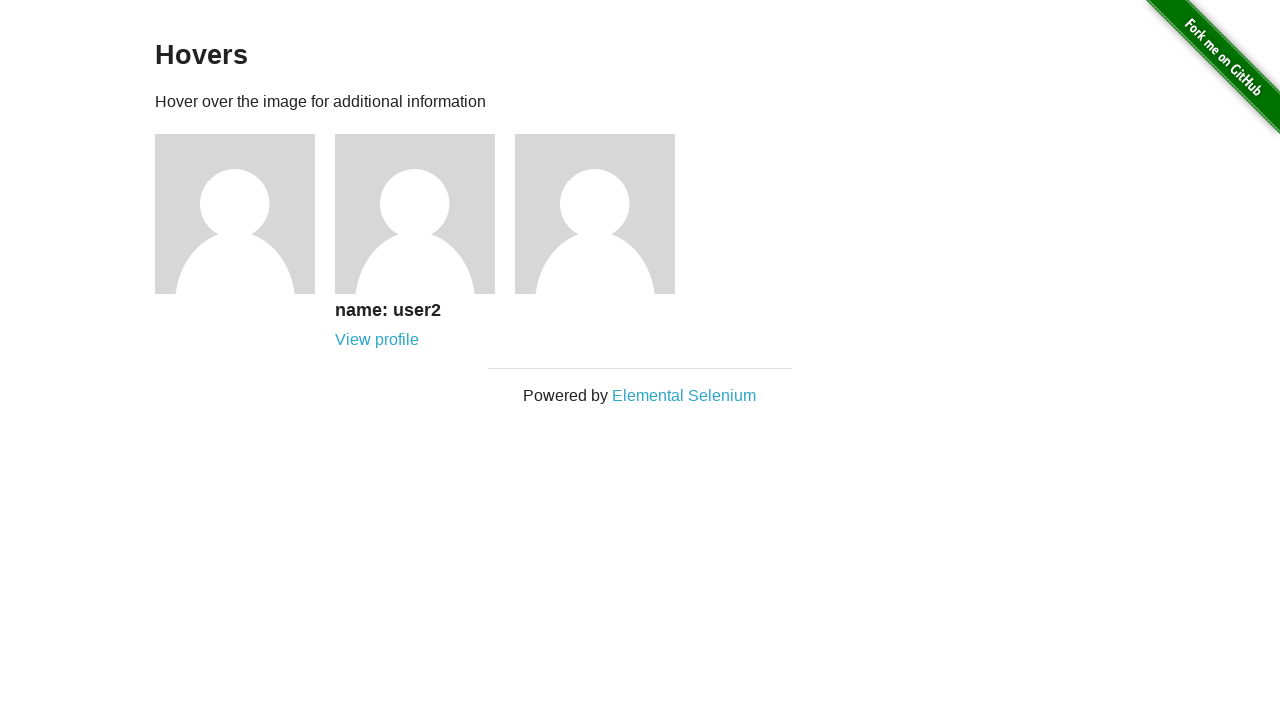

Verified that hidden text 'name: user2' became visible after hovering
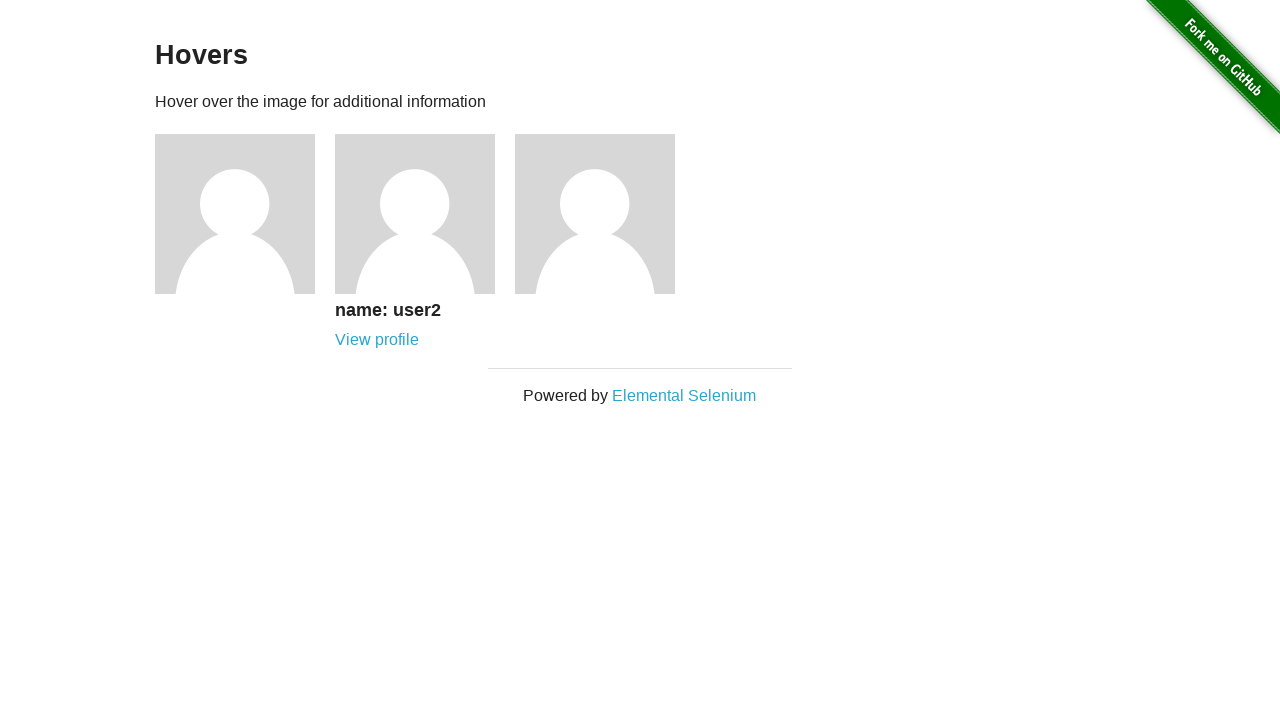

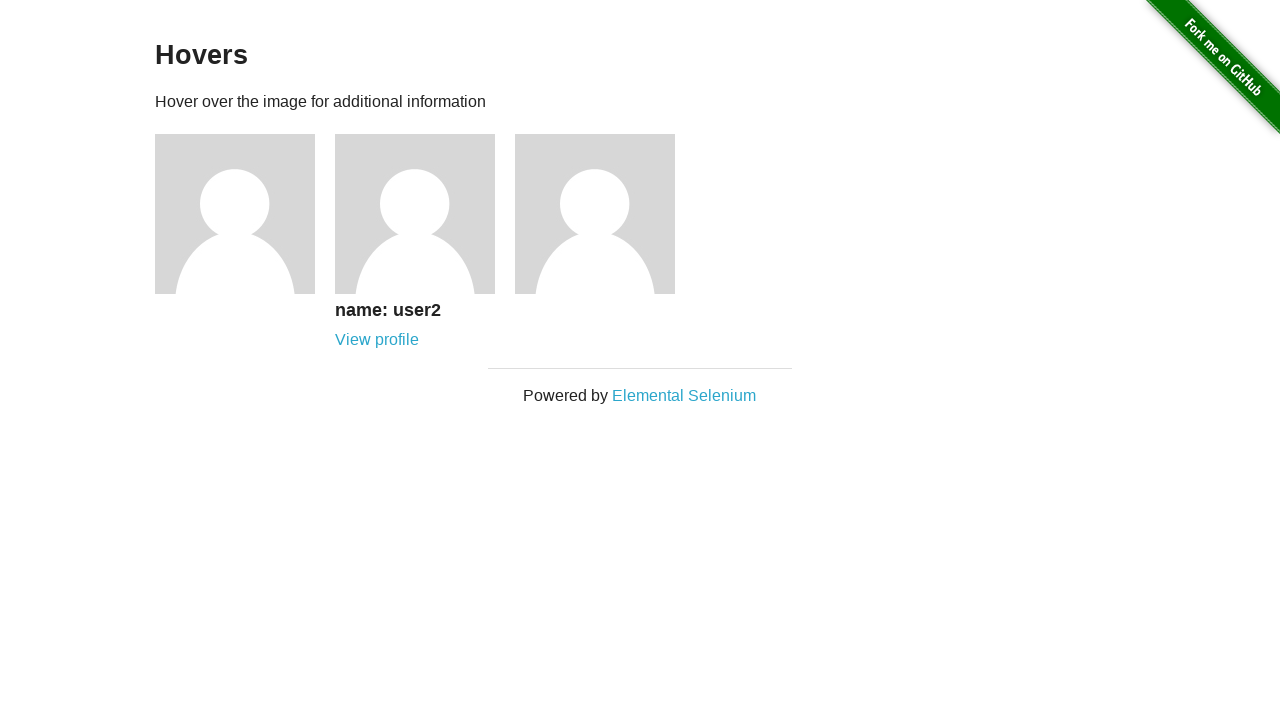